Tests navigation by clicking on links - first clicking "Read Online for Free" link, then clicking the "Introduction" chapter link

Starting URL: https://inventwithpython.com

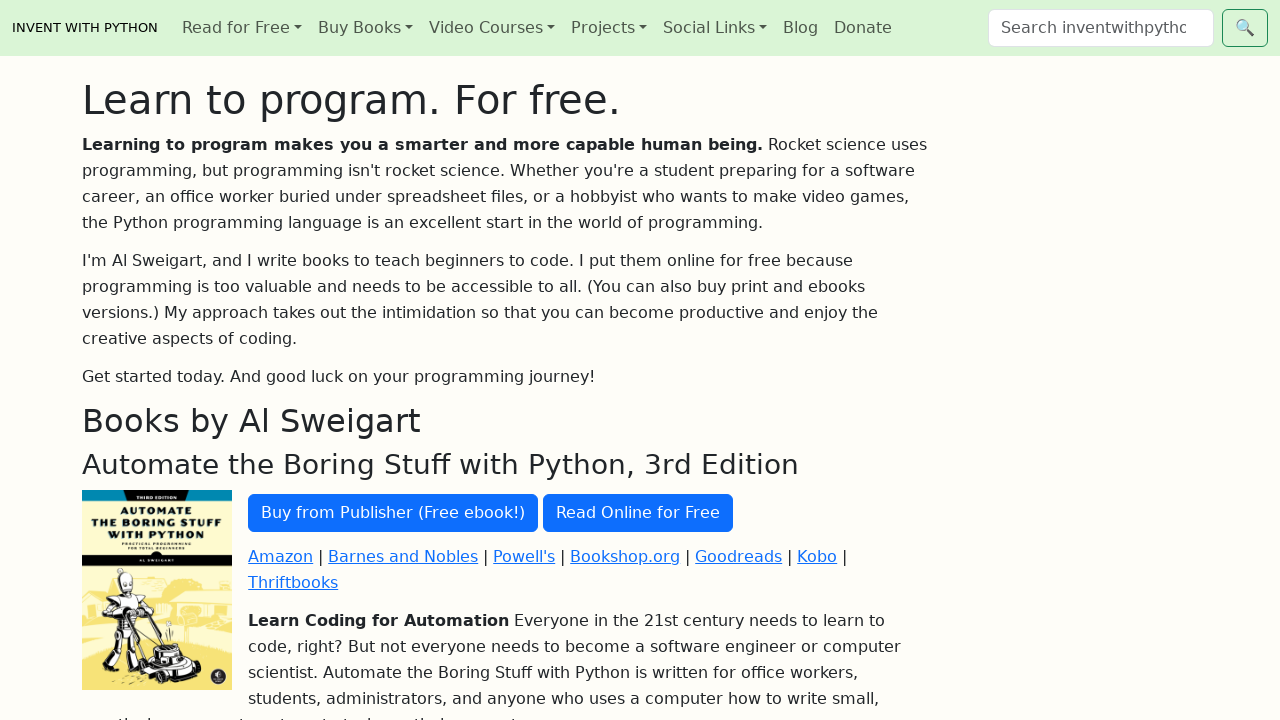

Clicked 'Read Online for Free' link at (638, 513) on text=Read Online for Free
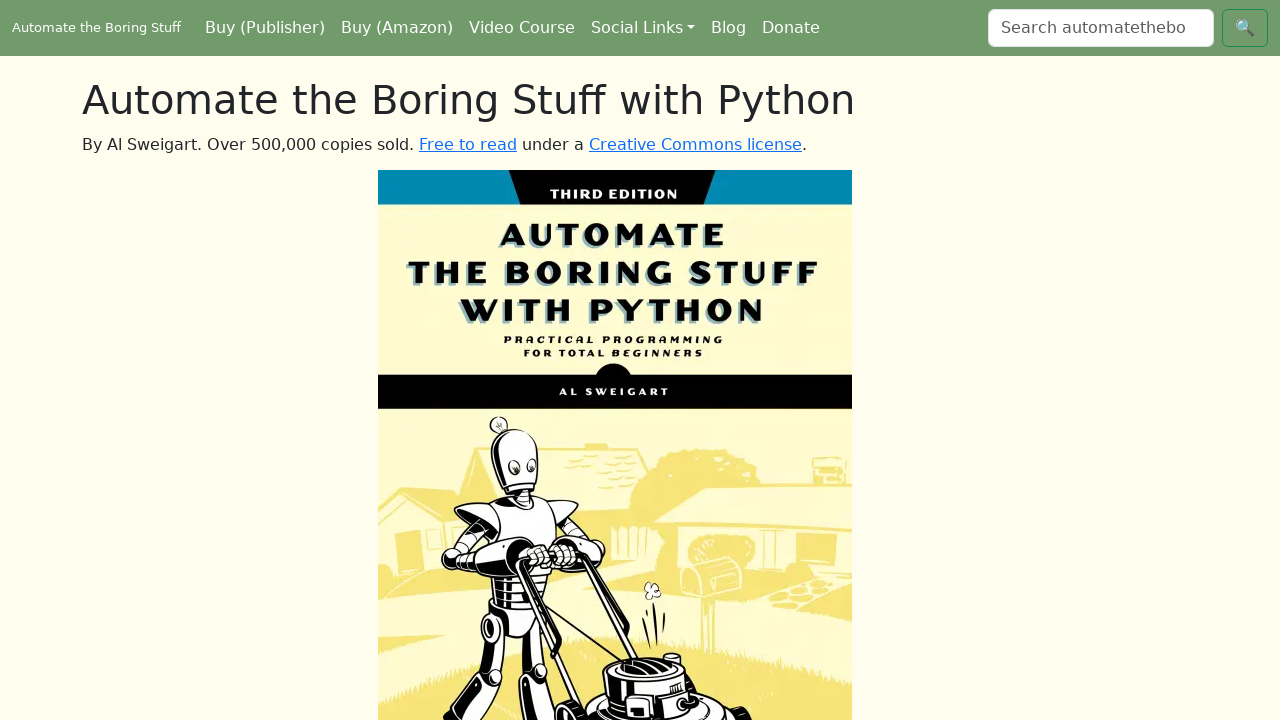

Waited for page to load (networkidle)
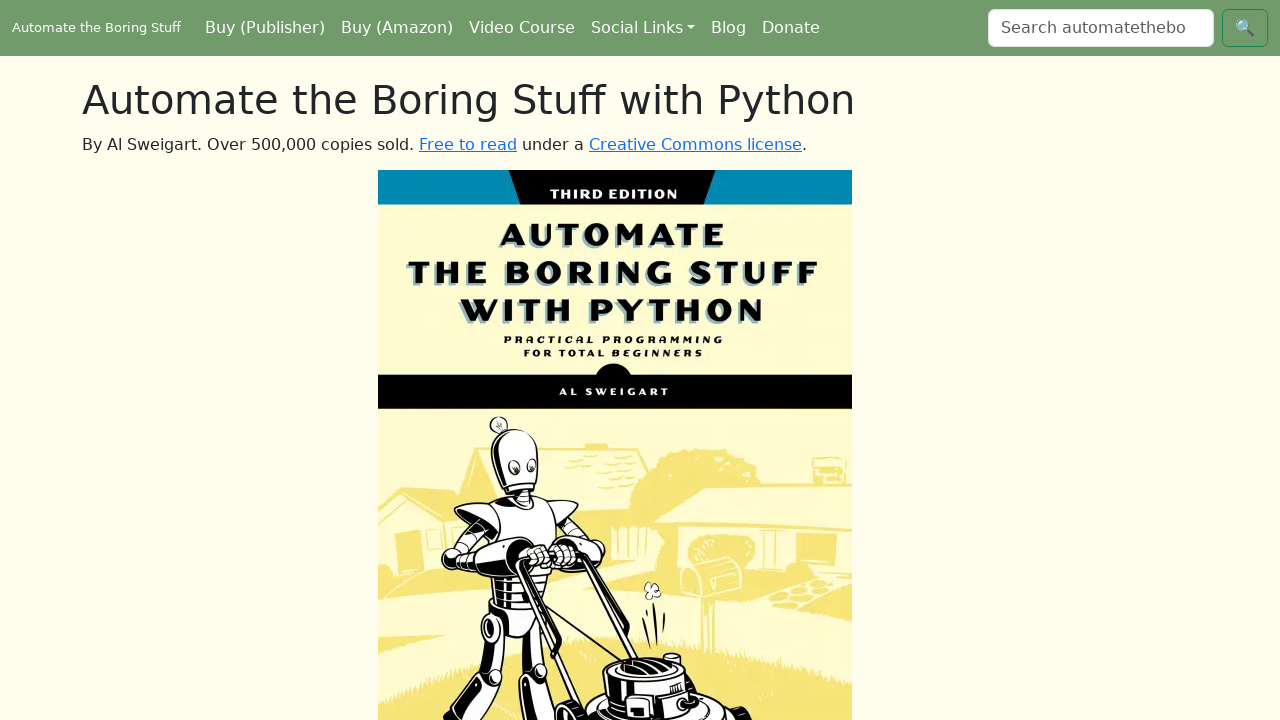

Clicked 'Introduction' chapter link at (162, 361) on text=Introduction
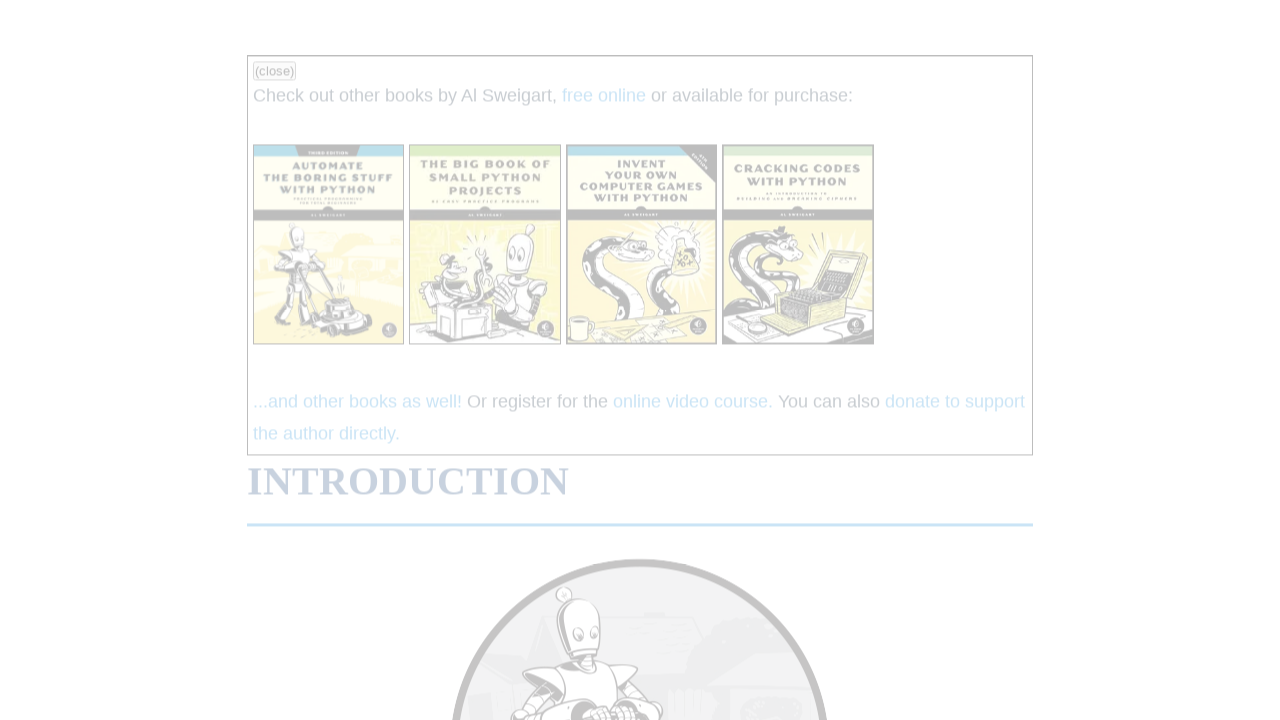

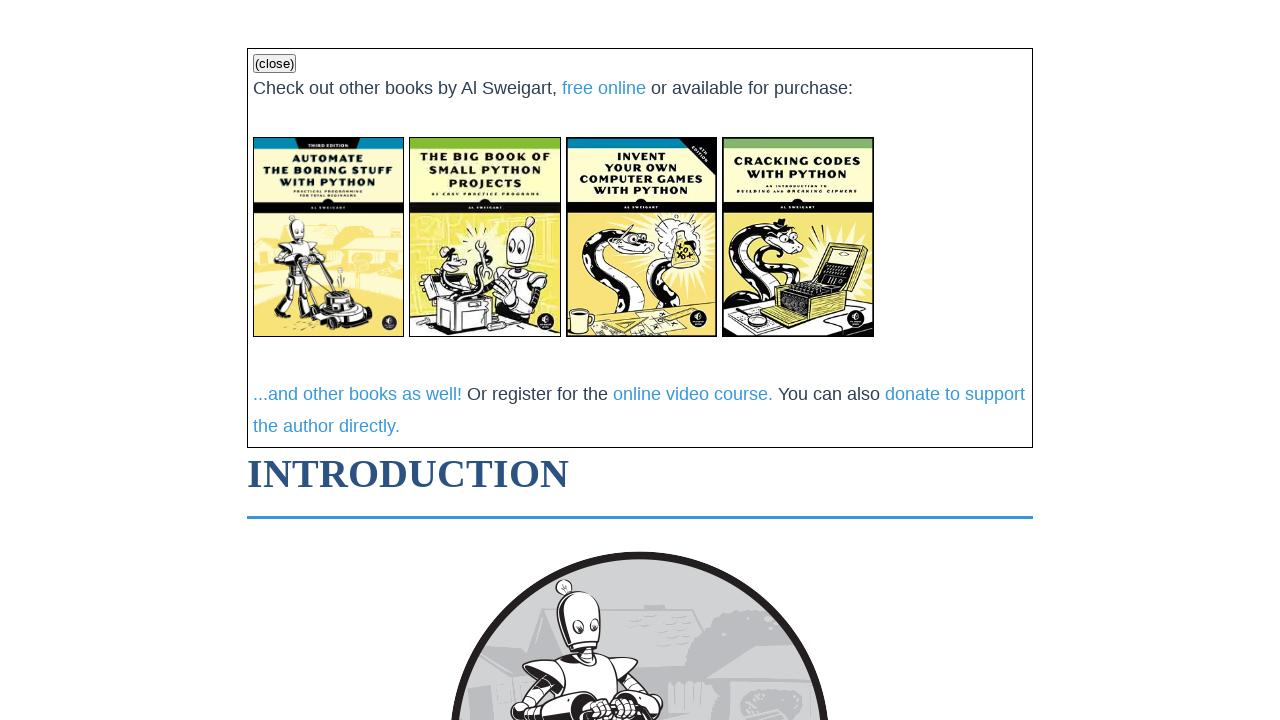